Tests jQuery UI drag and drop functionality by switching to an iframe and performing a drag and drop operation between two elements

Starting URL: https://jqueryui.com/droppable/

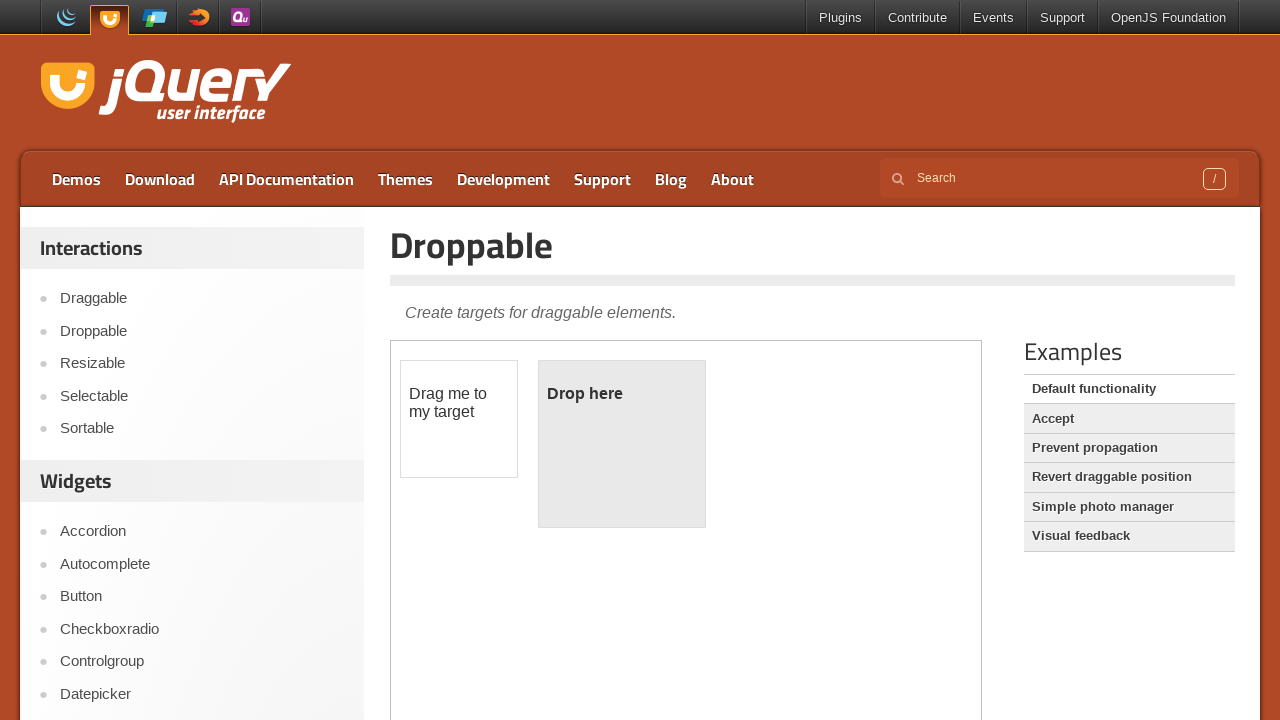

Located the demo iframe for jQuery UI droppable
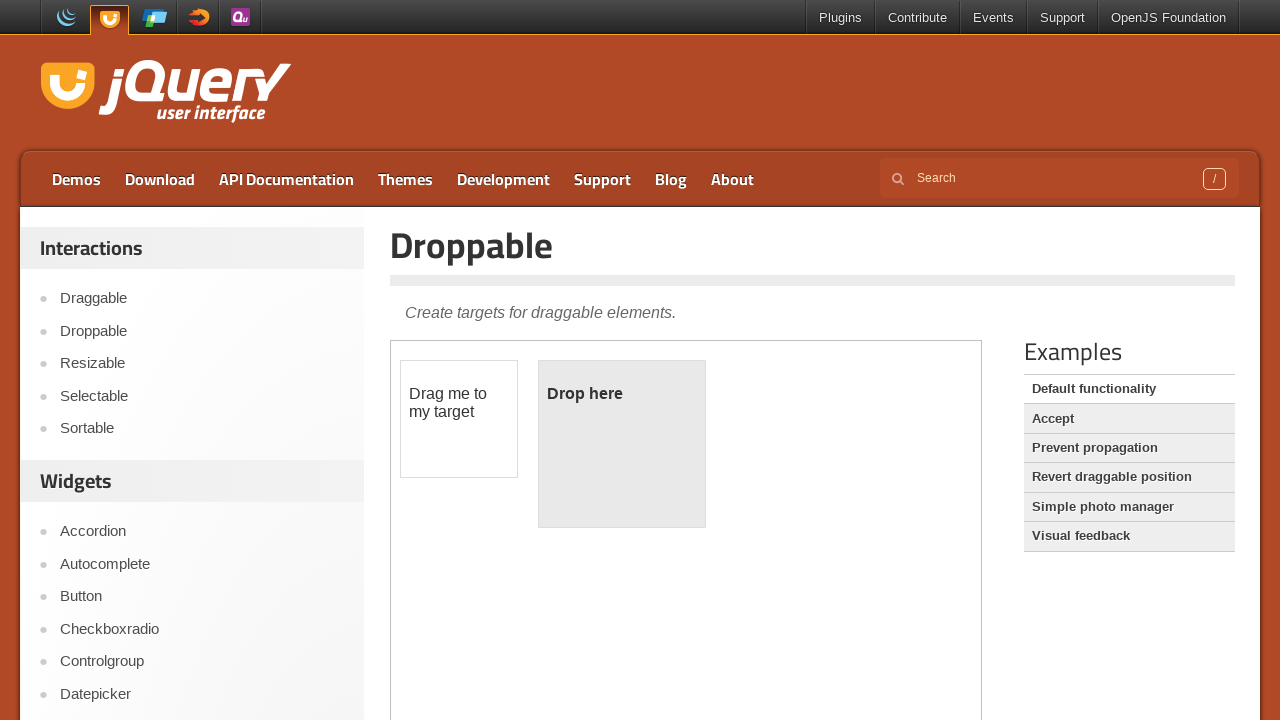

Located the draggable element (#draggable) within the iframe
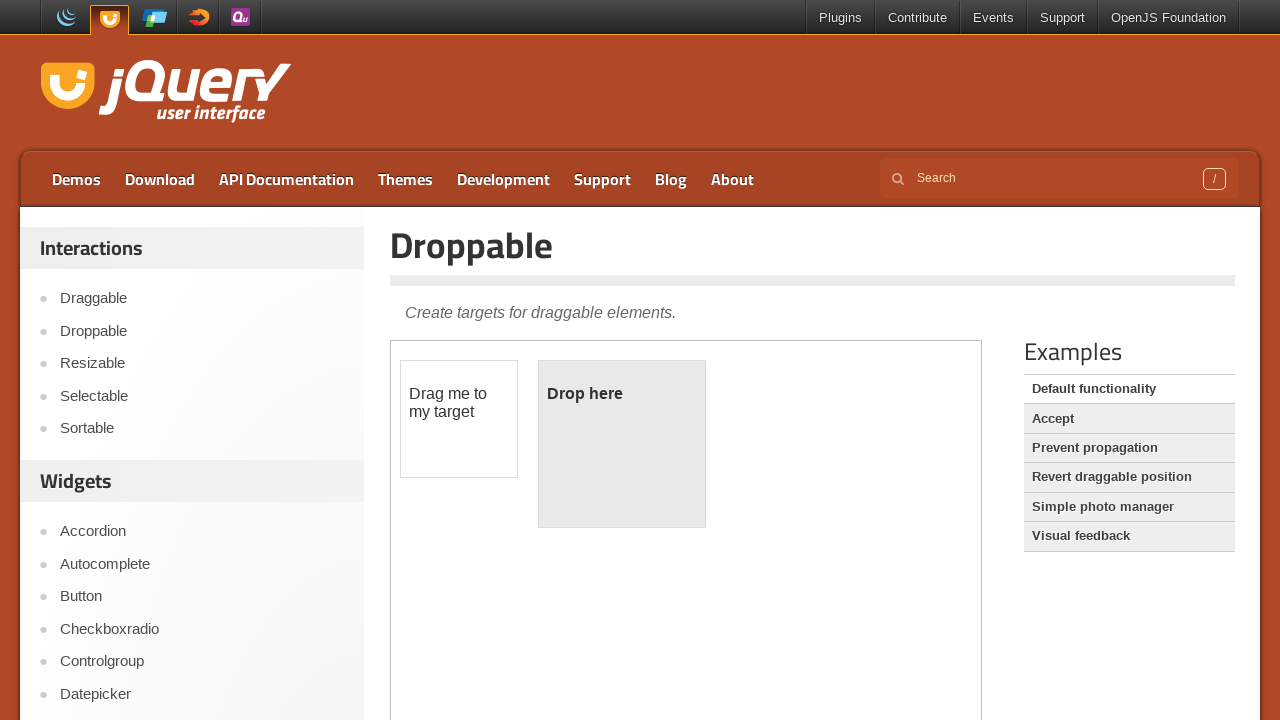

Located the droppable element (#droppable) within the iframe
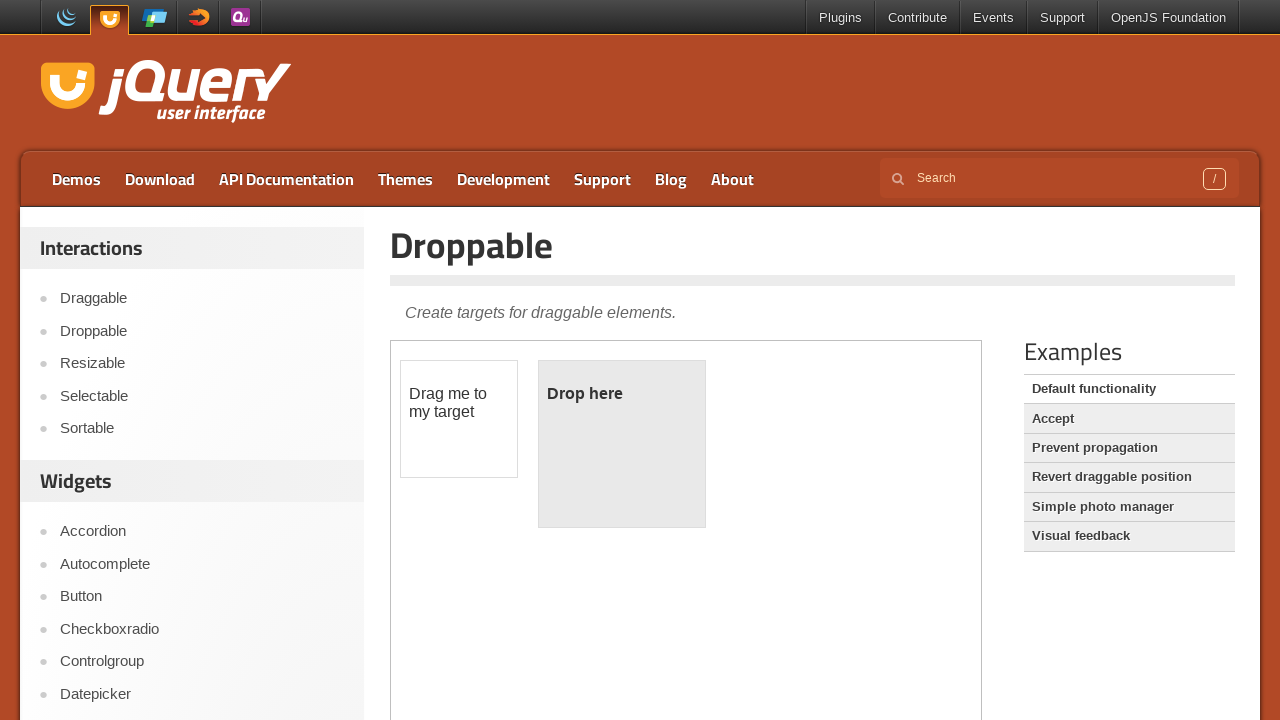

Performed drag and drop operation from draggable to droppable element at (622, 444)
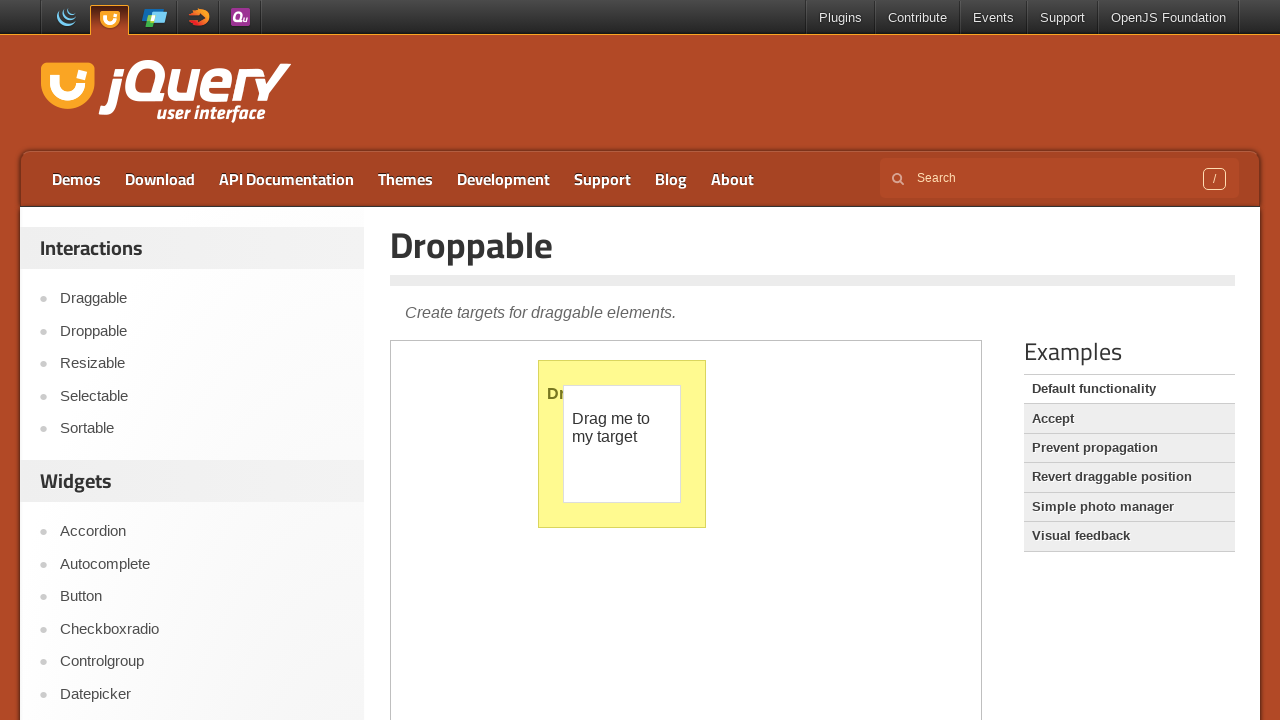

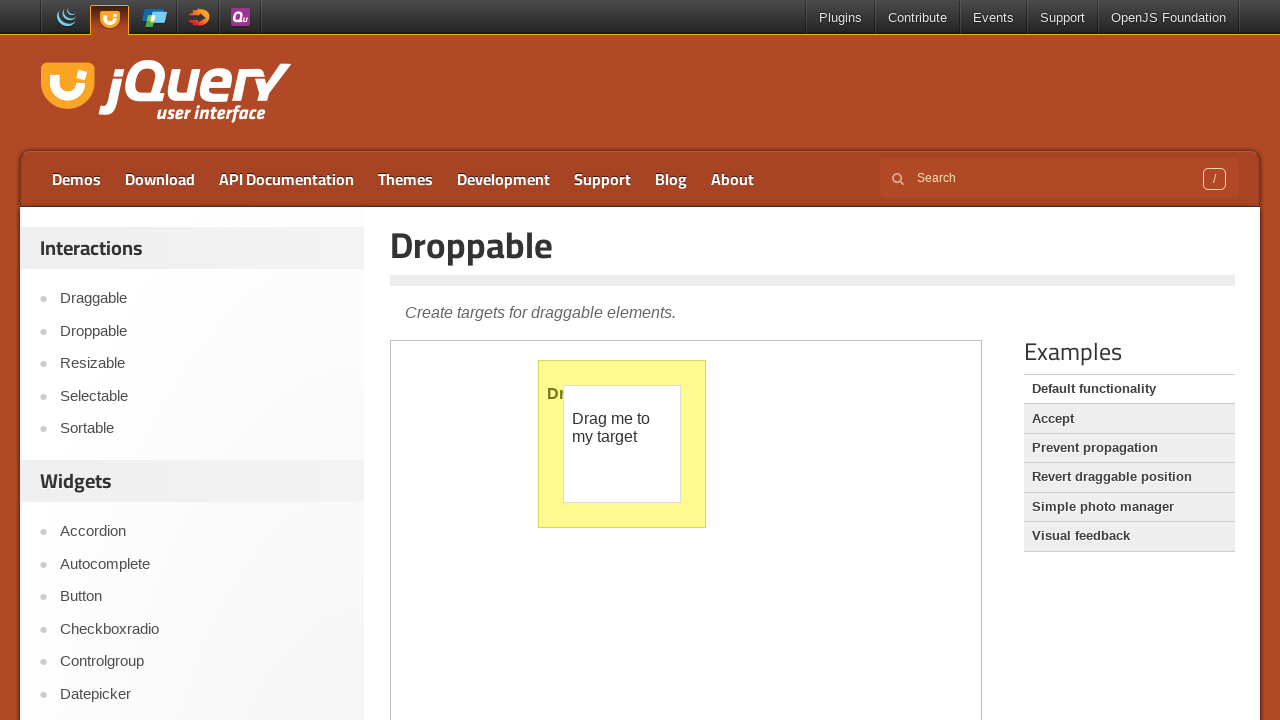